Tests filtering to display all todo items after viewing filtered views

Starting URL: https://demo.playwright.dev/todomvc

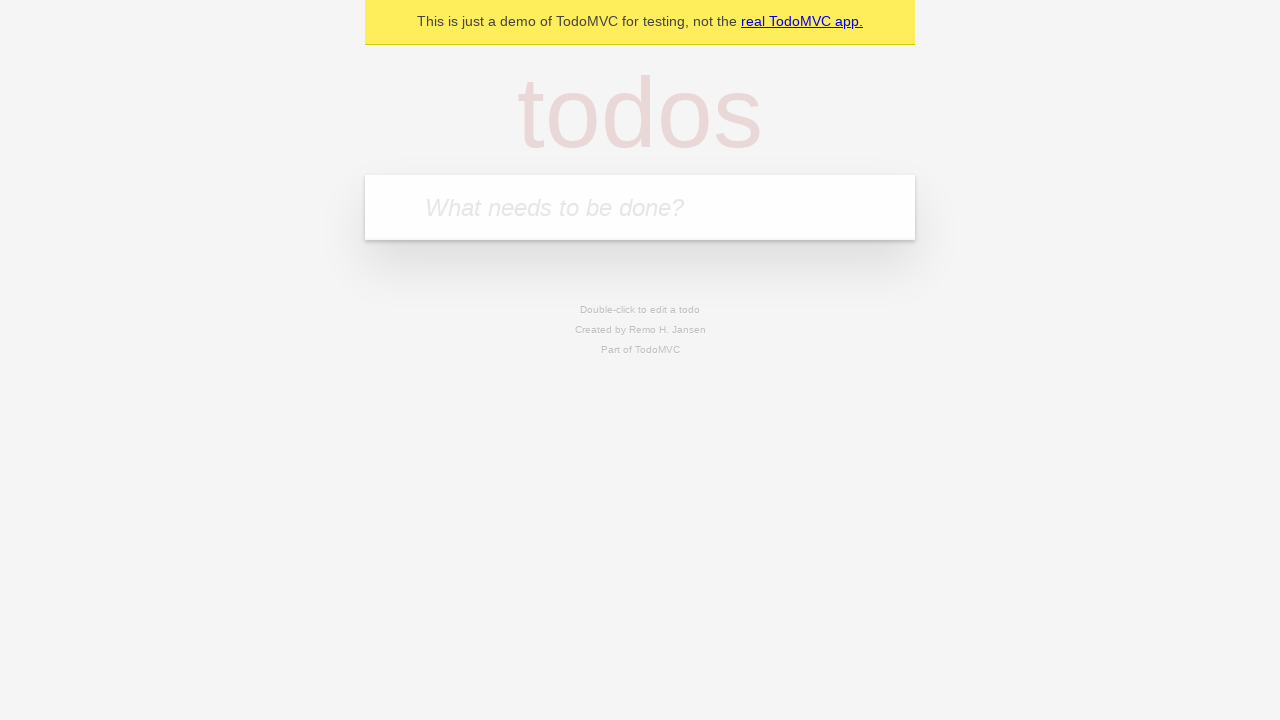

Filled todo input with 'buy some cheese' on internal:attr=[placeholder="What needs to be done?"i]
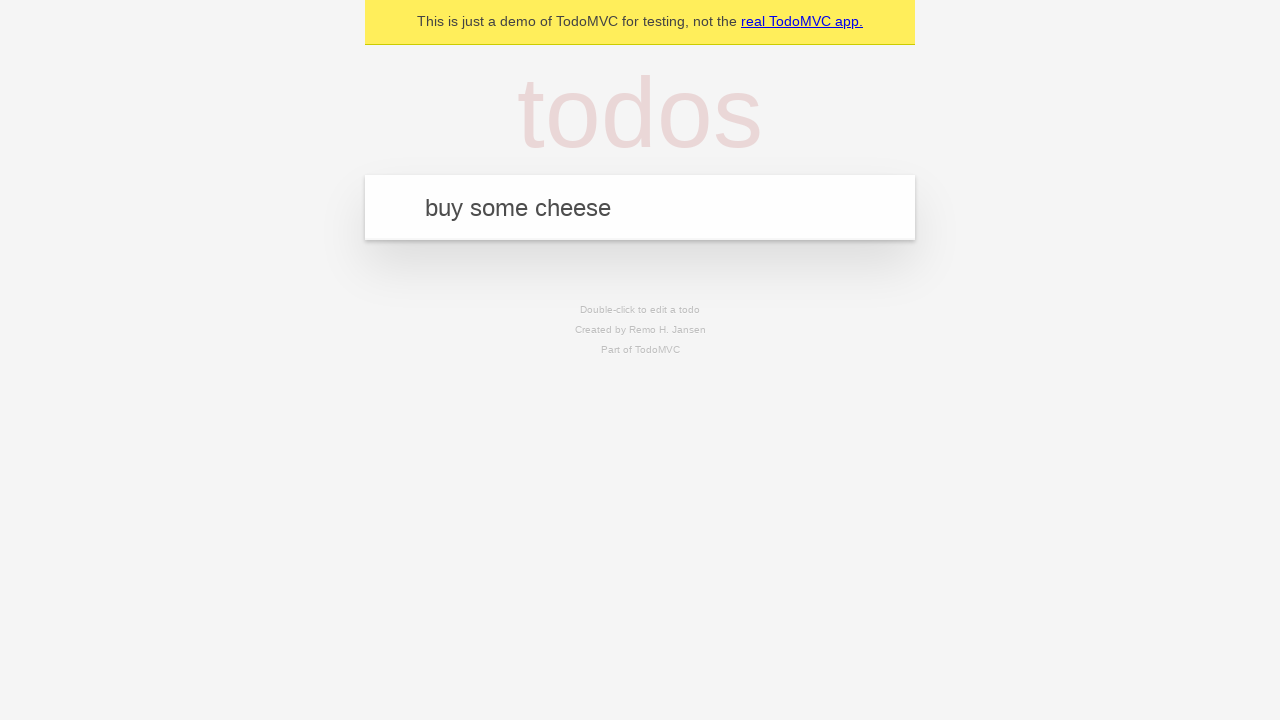

Pressed Enter to add first todo item on internal:attr=[placeholder="What needs to be done?"i]
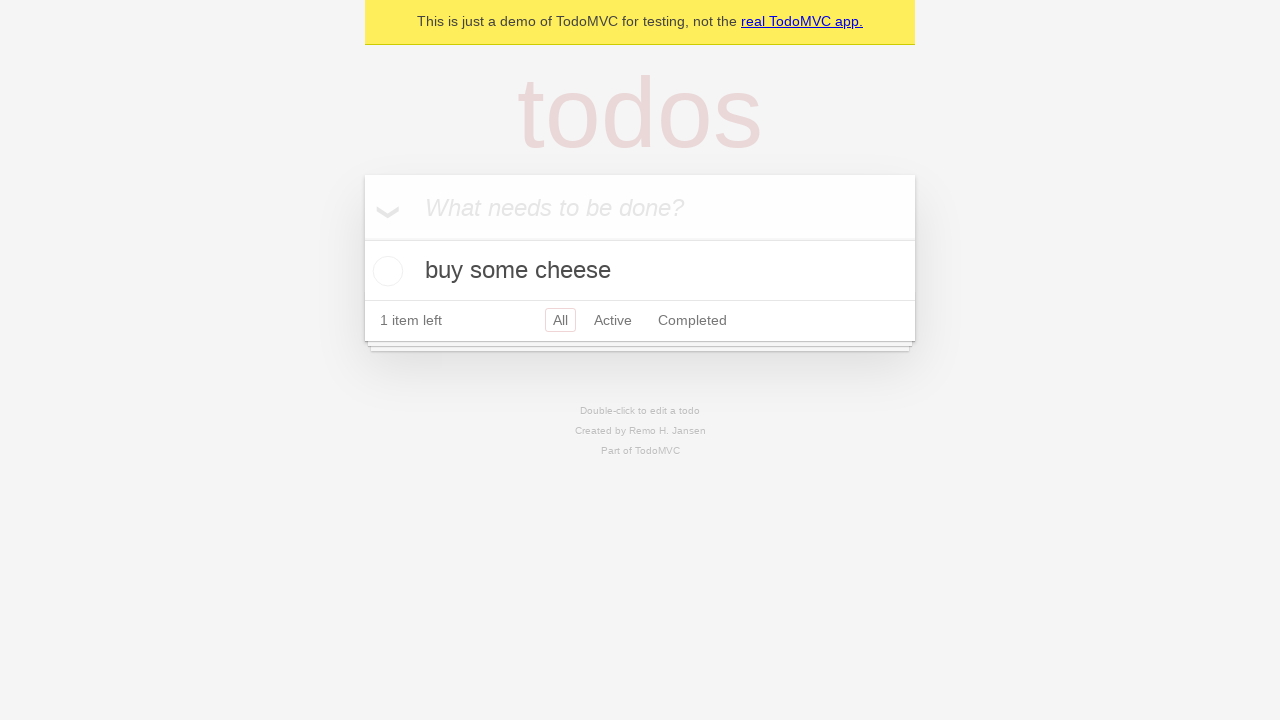

Filled todo input with 'feed the cat' on internal:attr=[placeholder="What needs to be done?"i]
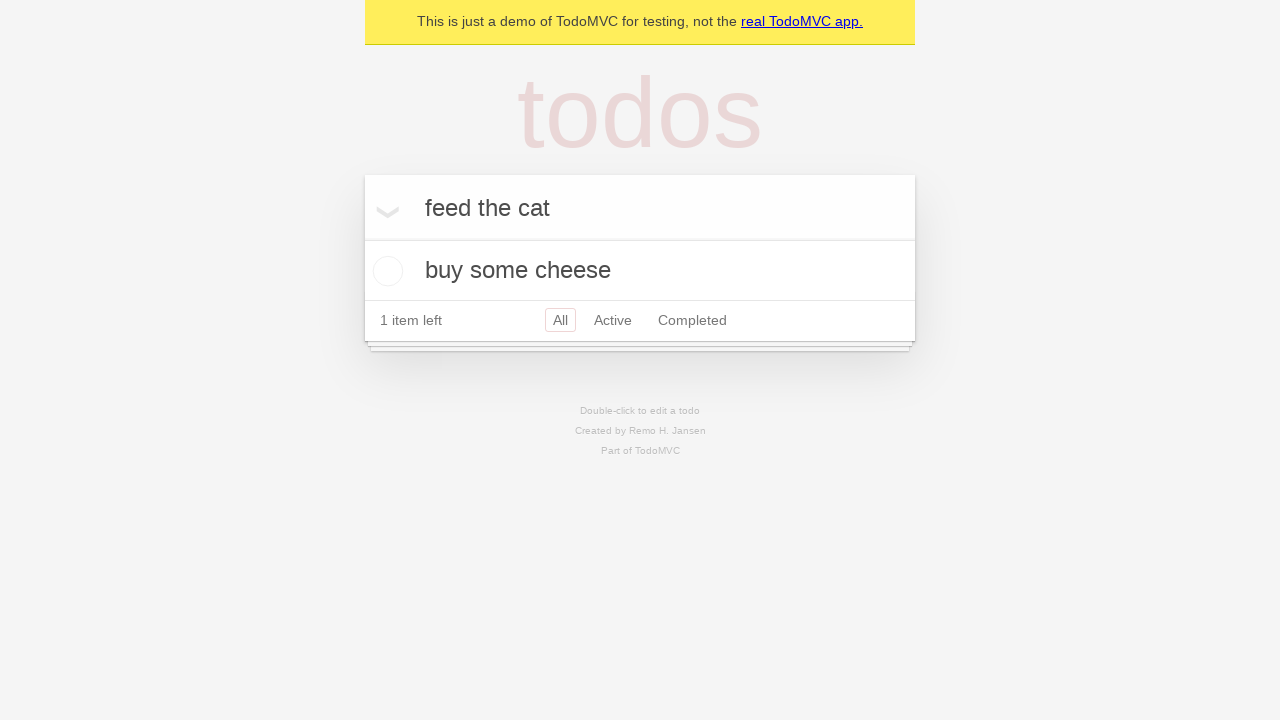

Pressed Enter to add second todo item on internal:attr=[placeholder="What needs to be done?"i]
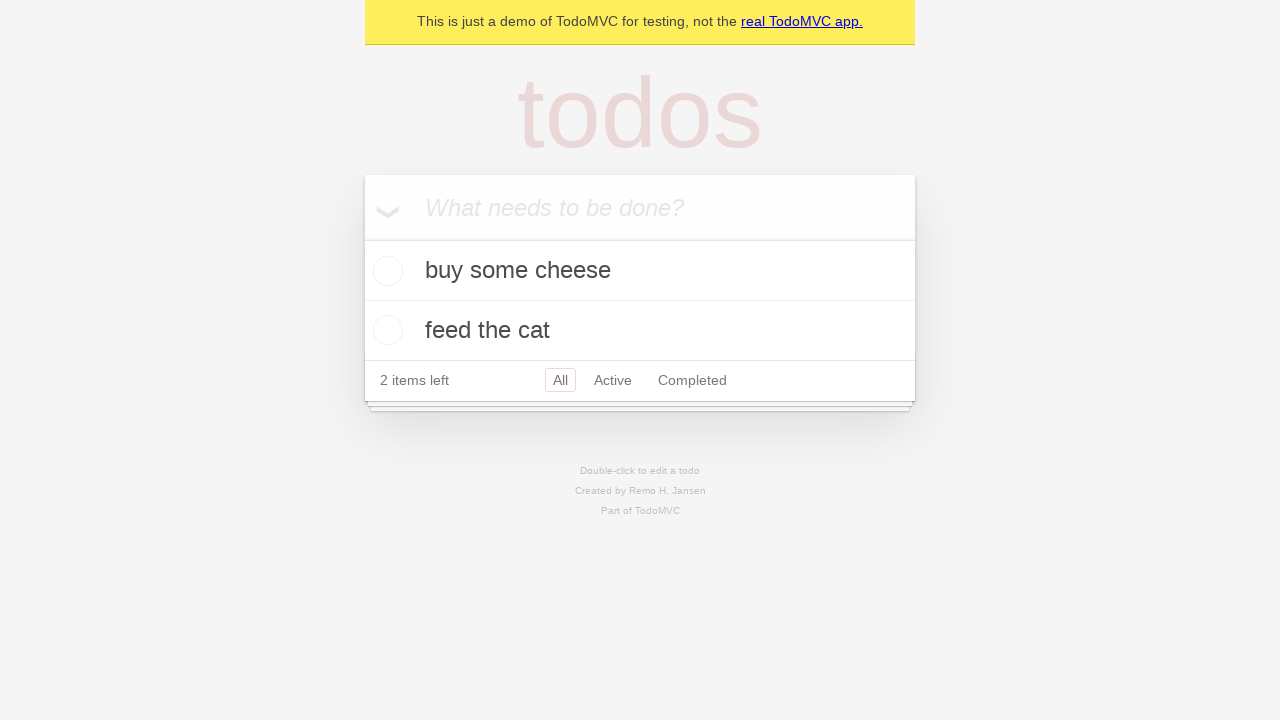

Filled todo input with 'book a doctors appointment' on internal:attr=[placeholder="What needs to be done?"i]
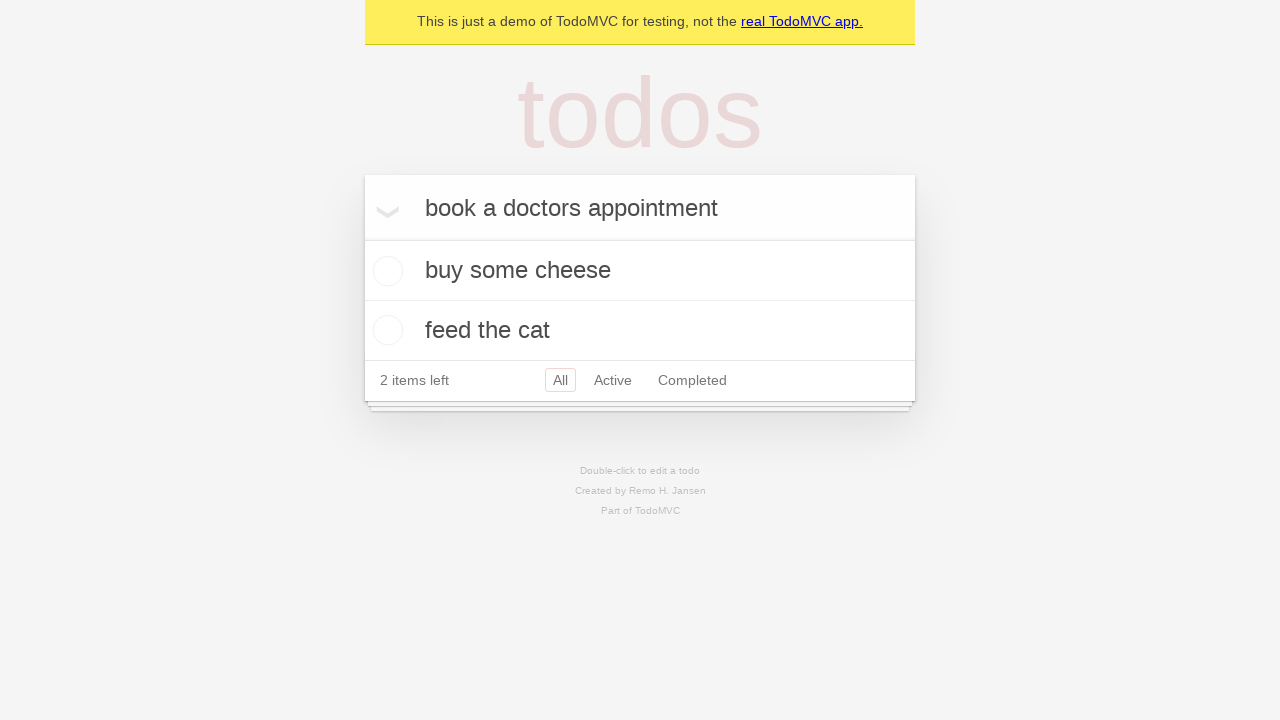

Pressed Enter to add third todo item on internal:attr=[placeholder="What needs to be done?"i]
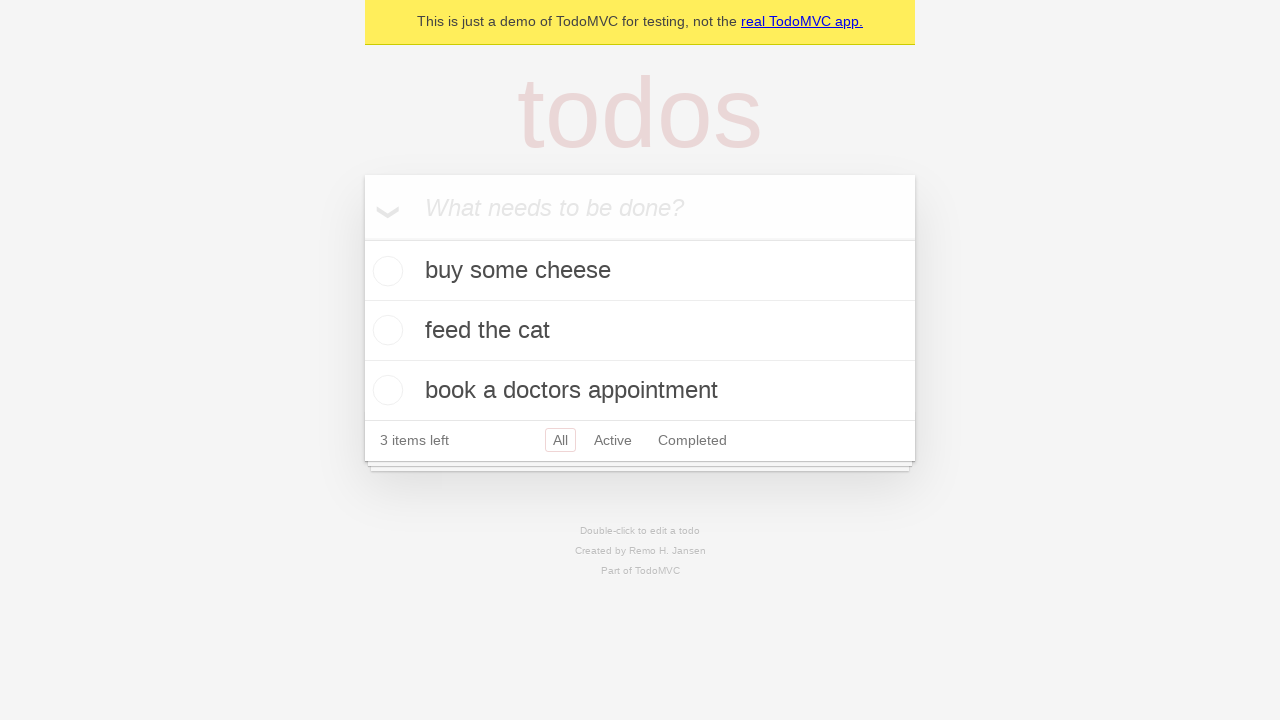

Checked the second todo item checkbox at (385, 330) on internal:testid=[data-testid="todo-item"s] >> nth=1 >> internal:role=checkbox
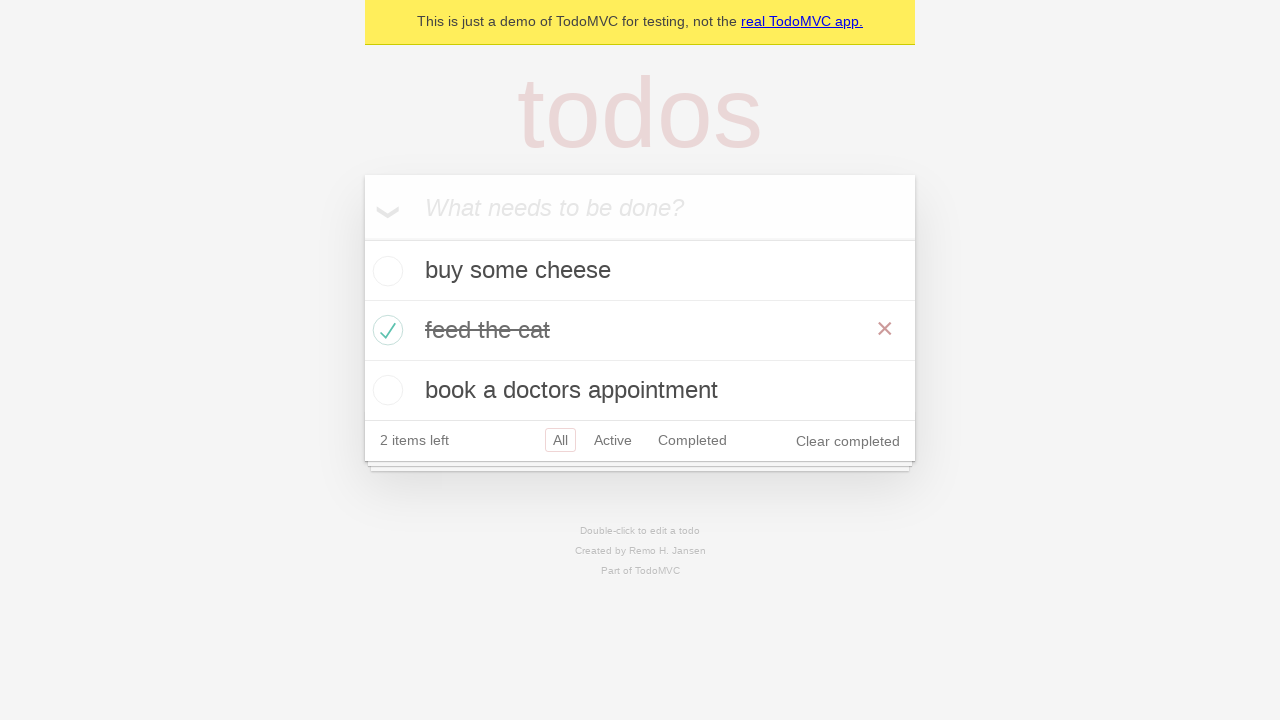

Clicked 'Active' filter to show only active items at (613, 440) on internal:role=link[name="Active"i]
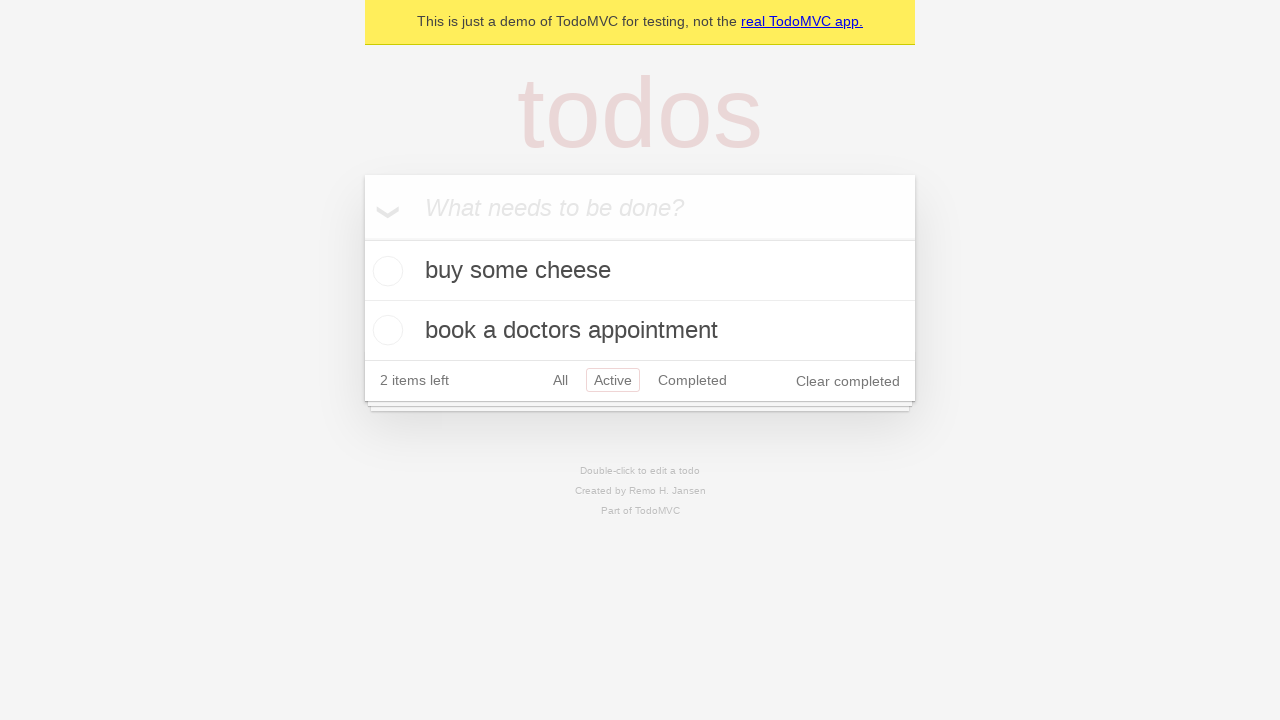

Clicked 'Completed' filter to show only completed items at (692, 380) on internal:role=link[name="Completed"i]
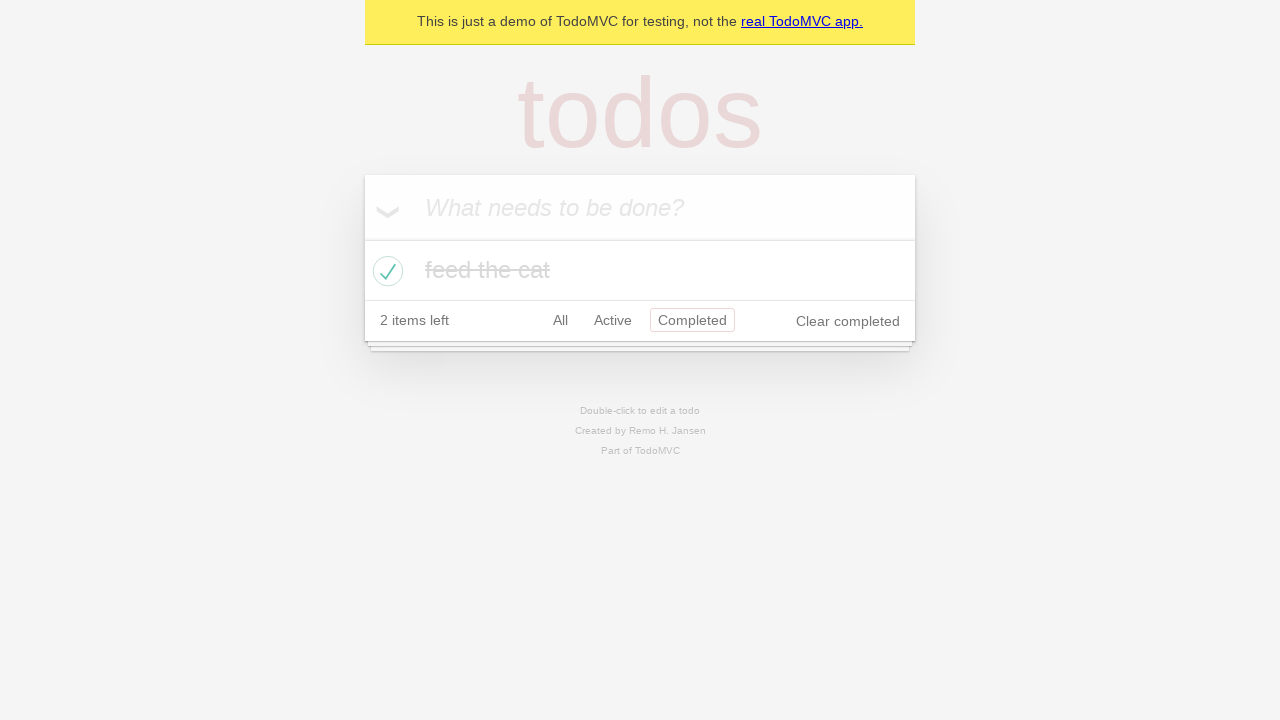

Clicked 'All' filter to display all todo items at (560, 320) on internal:role=link[name="All"i]
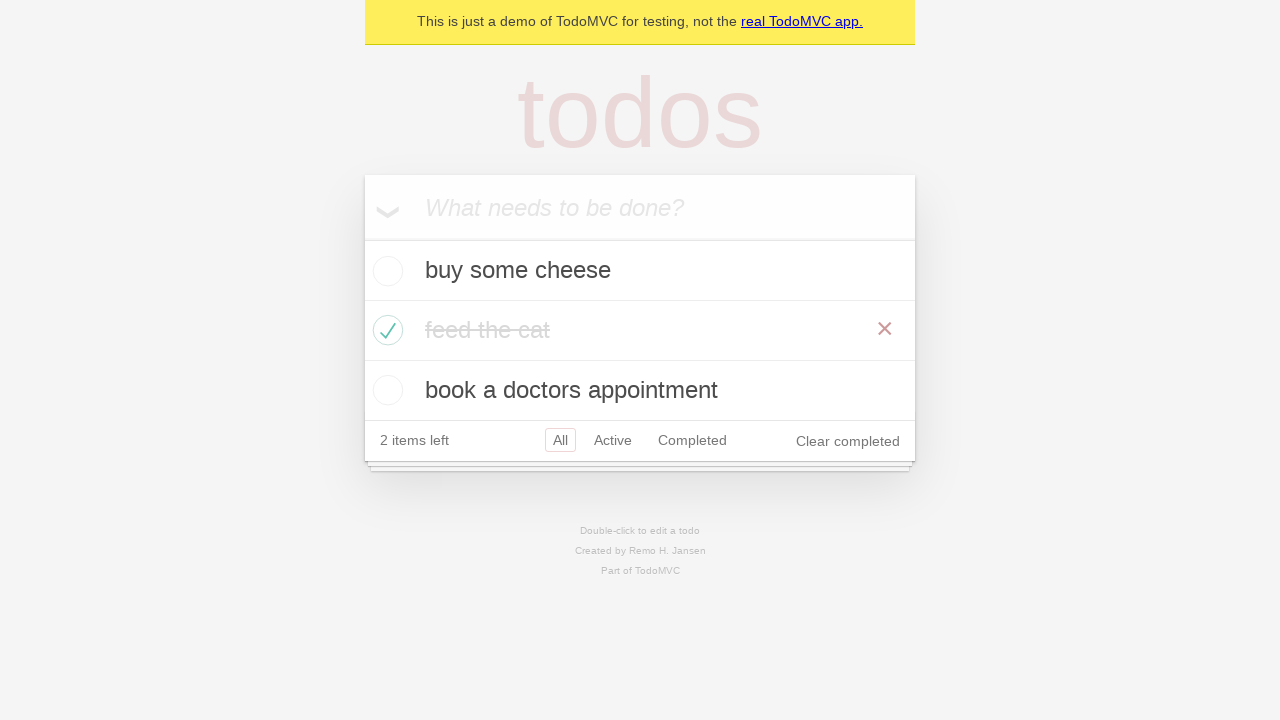

Waited for all todo items to be loaded and visible
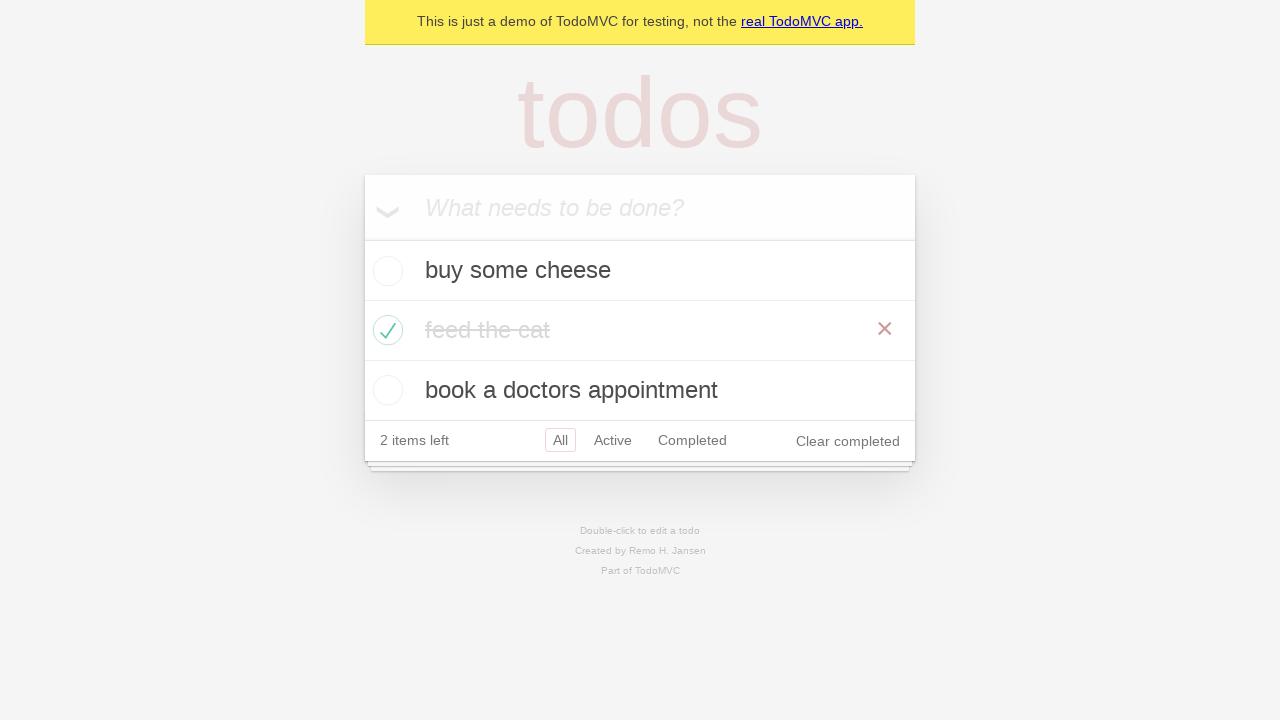

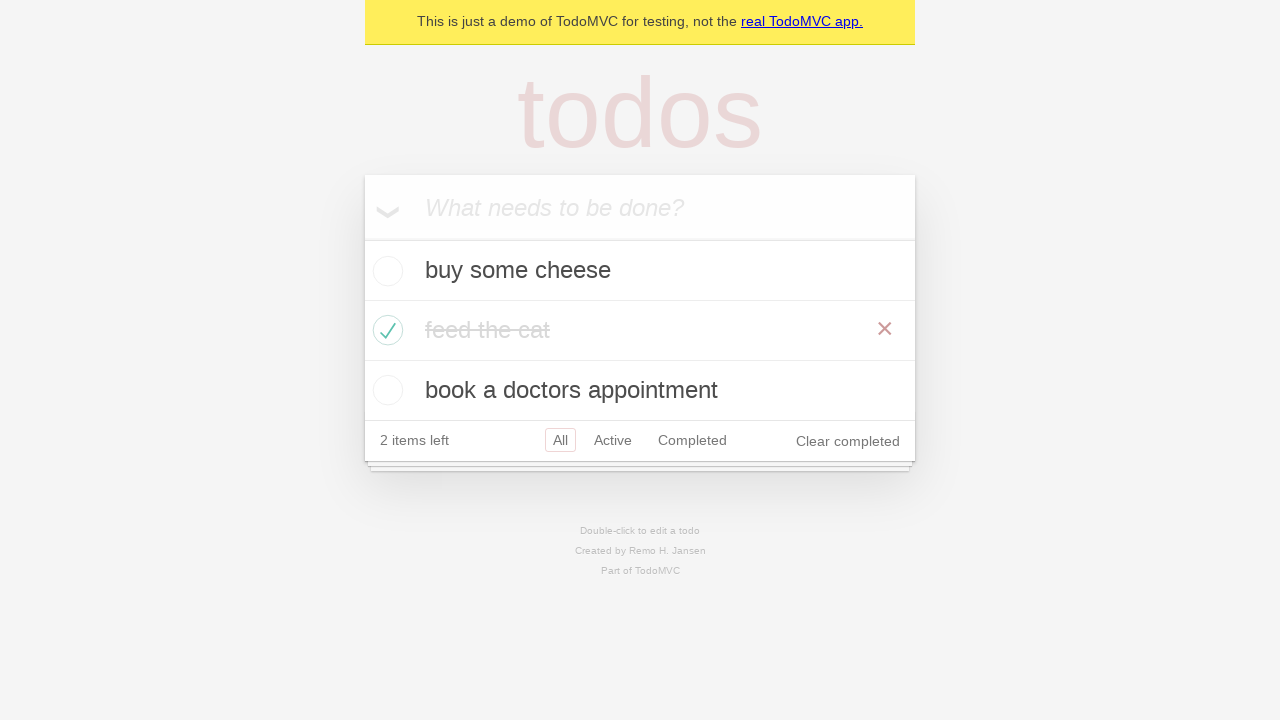